Navigates to DemoQA homepage, scrolls to a card element, and clicks on it to access a section

Starting URL: https://demoqa.com/

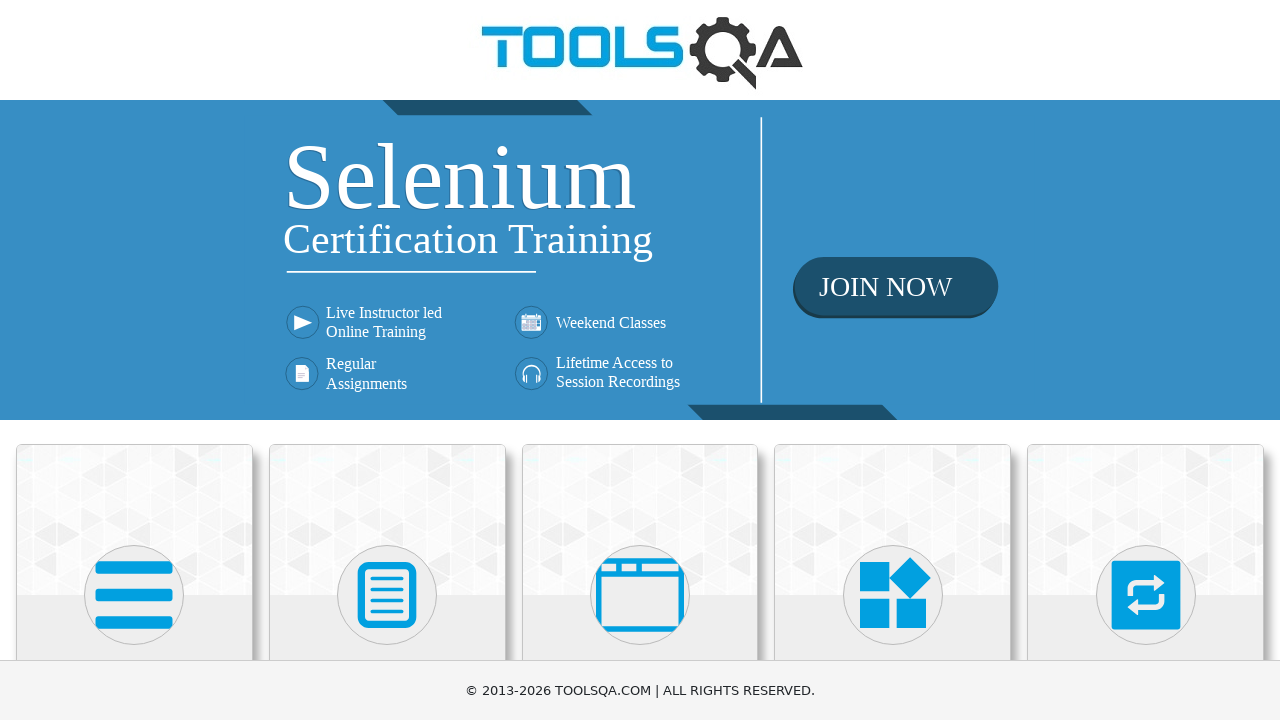

Scrolled card element into view
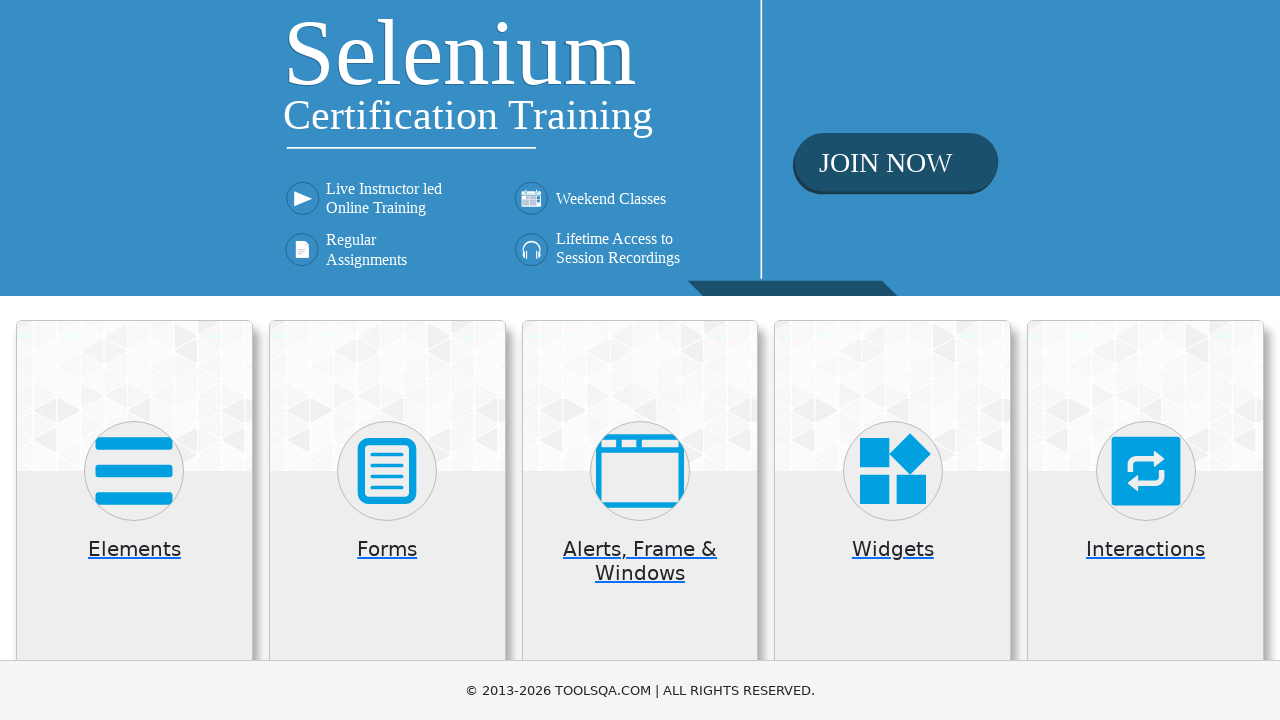

Clicked on the card element to access section at (134, 520) on xpath=//div[@class='card mt-4 top-card'] >> nth=0
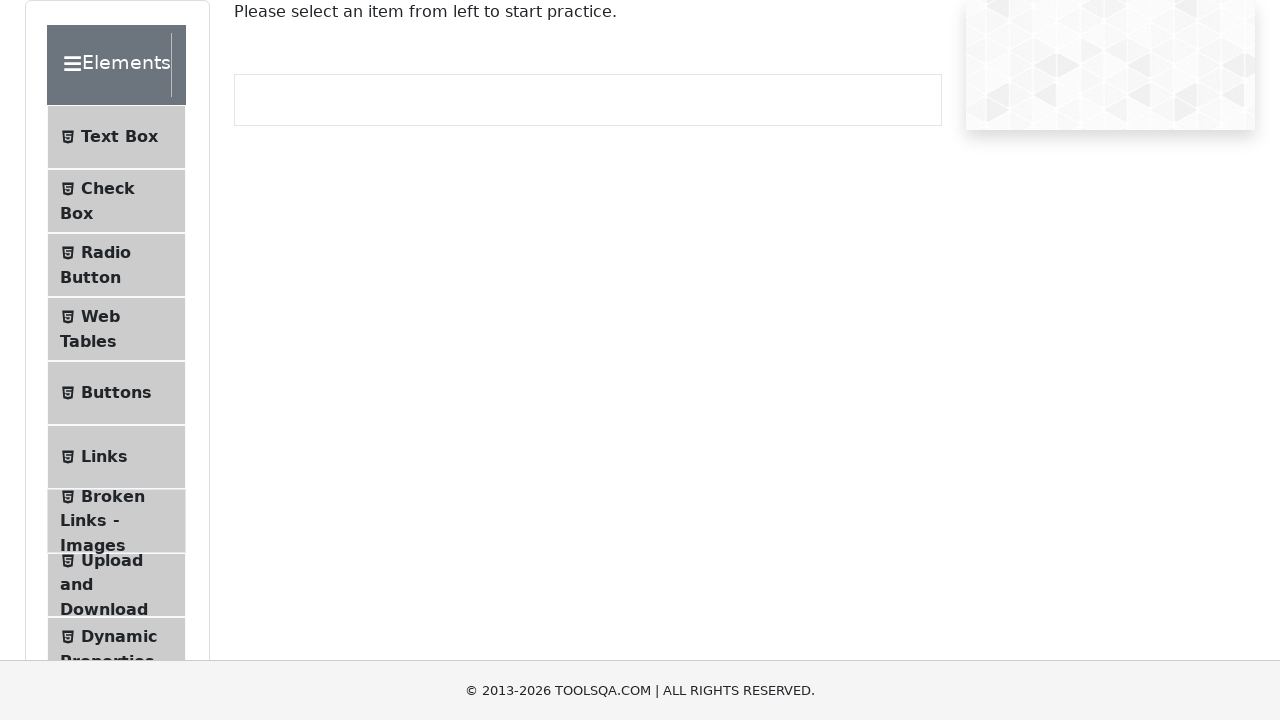

Waited 5 seconds for page content to load
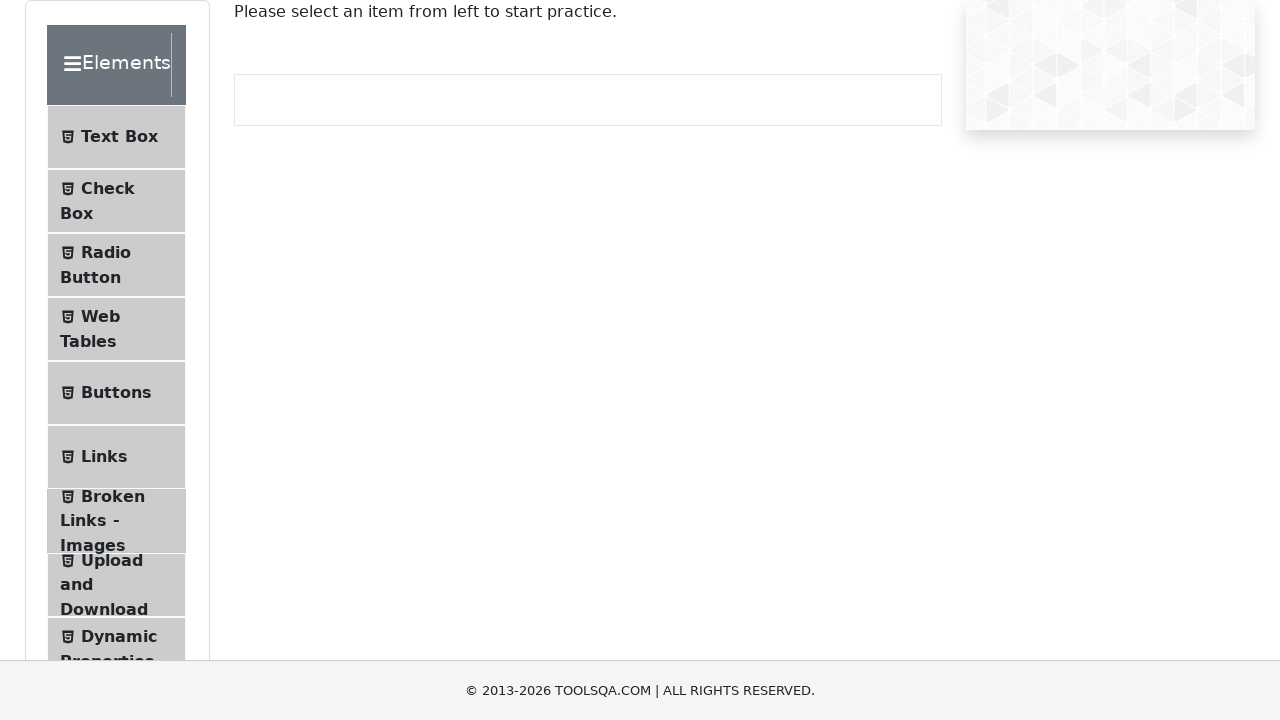

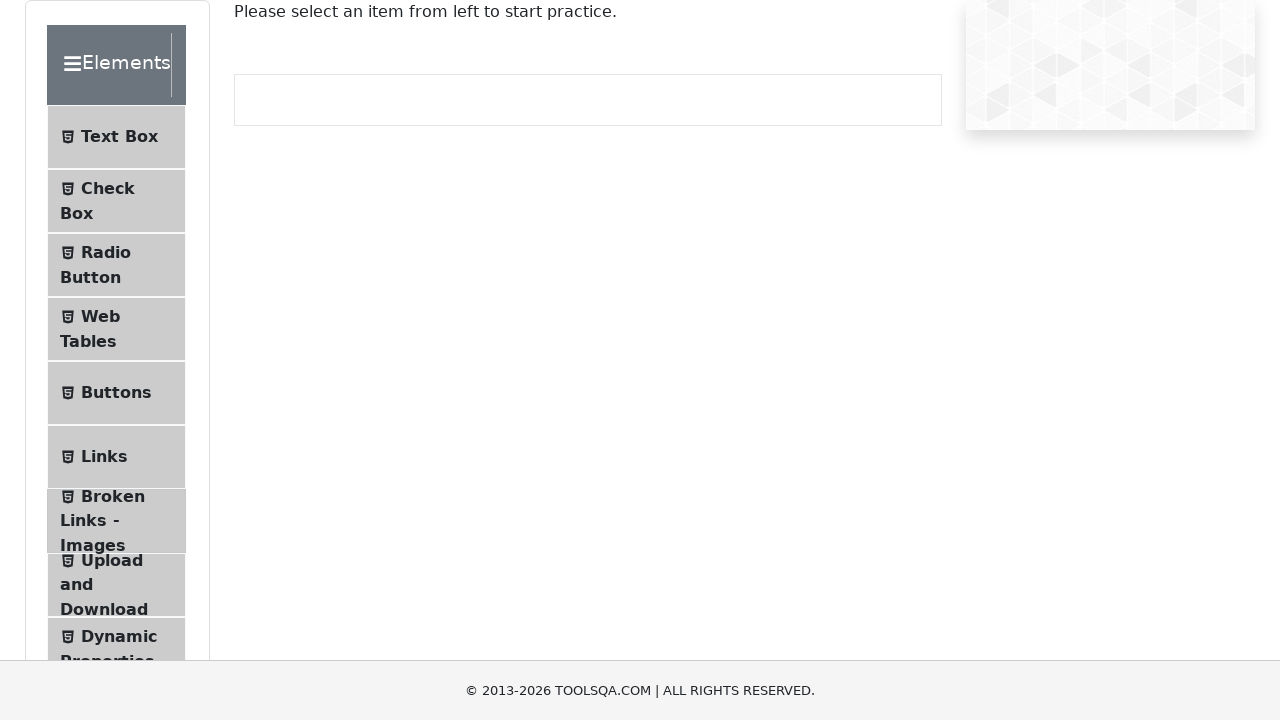